Navigates to the Contact Us page by clicking the Contact Us link in the navigation menu

Starting URL: https://www.tranktechnologies.com/

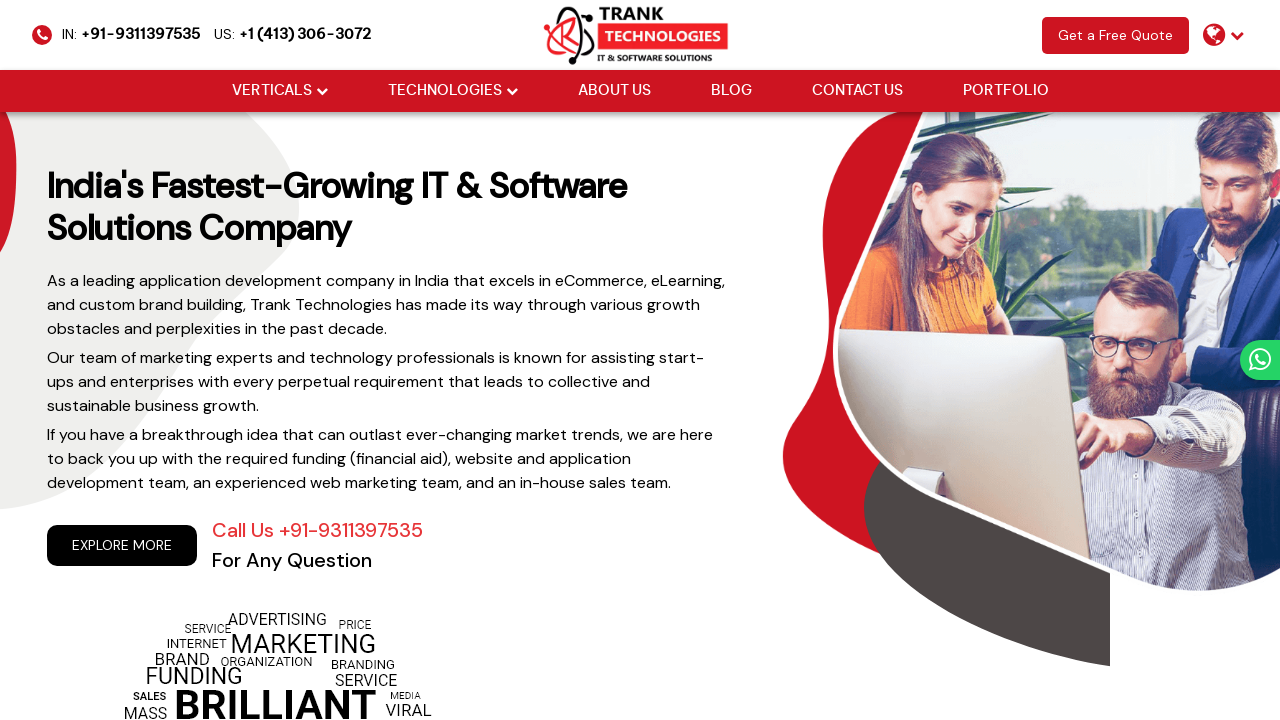

Clicked Contact Us link in navigation menu at (857, 91) on xpath=//ul[@class='cm-flex-type-2']//a[normalize-space()='Contact us']
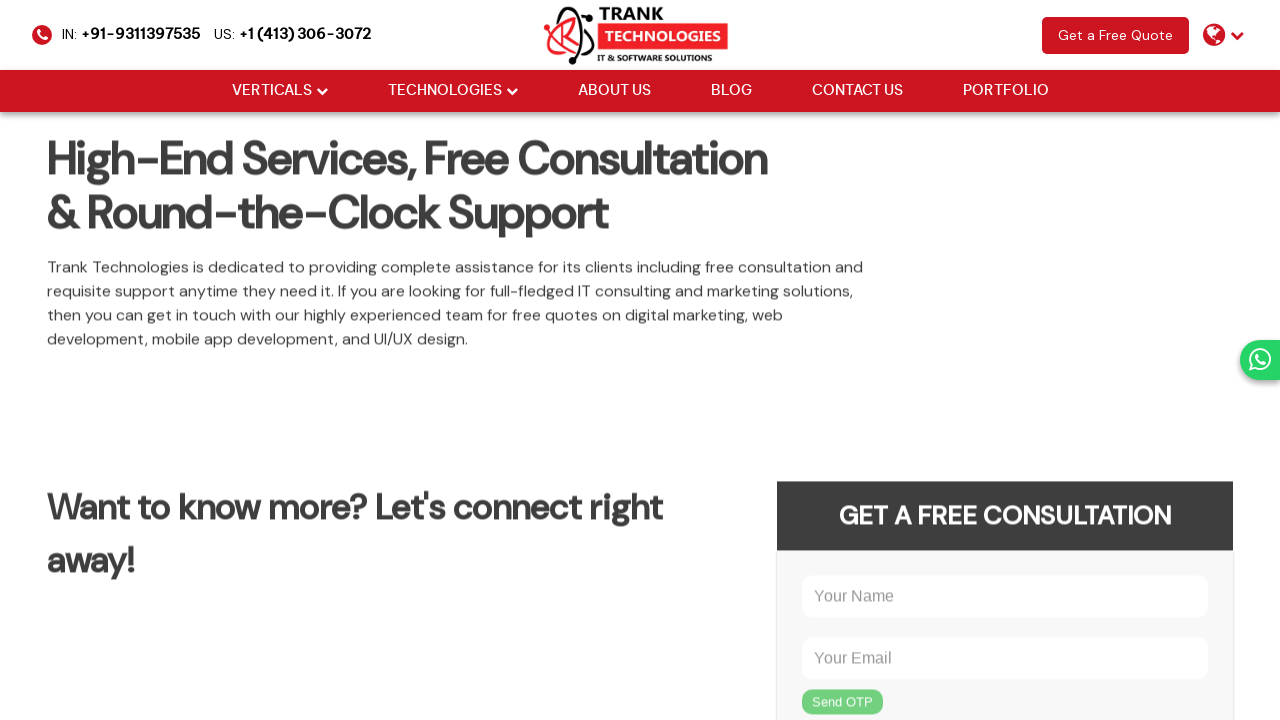

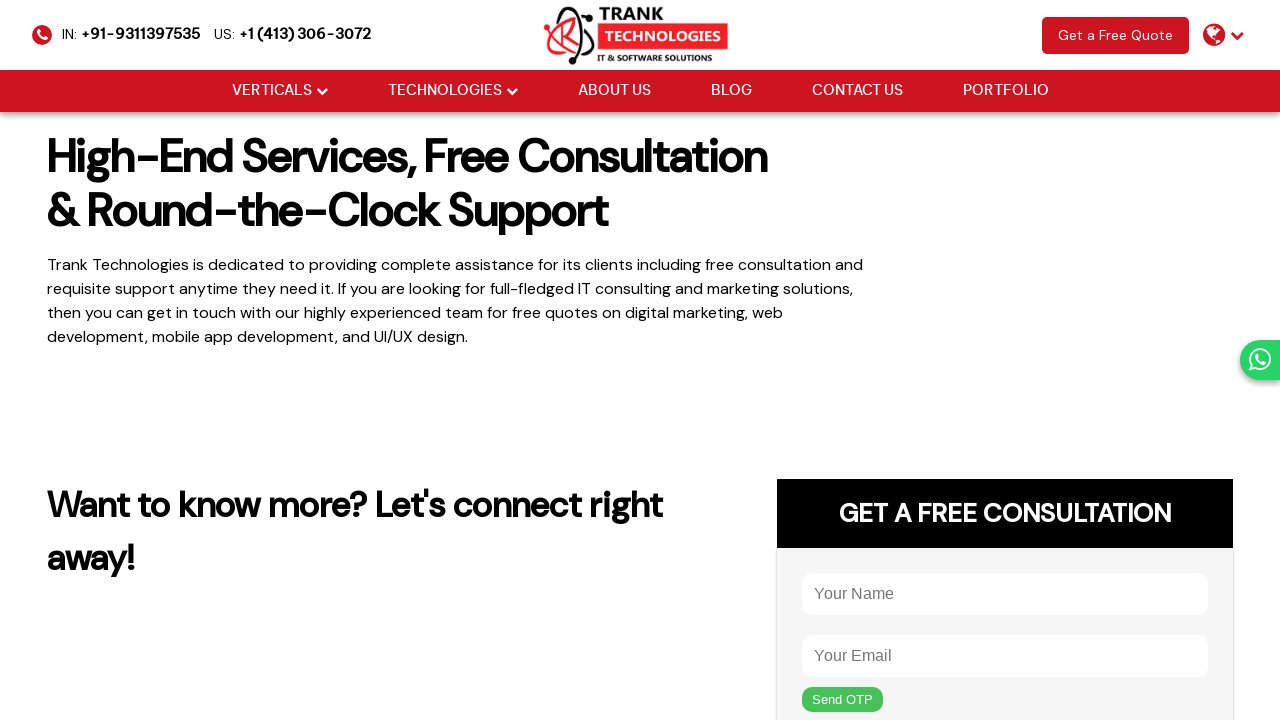